Navigates to talentifylab.com and attempts to click a login link

Starting URL: https://talentifylab.com

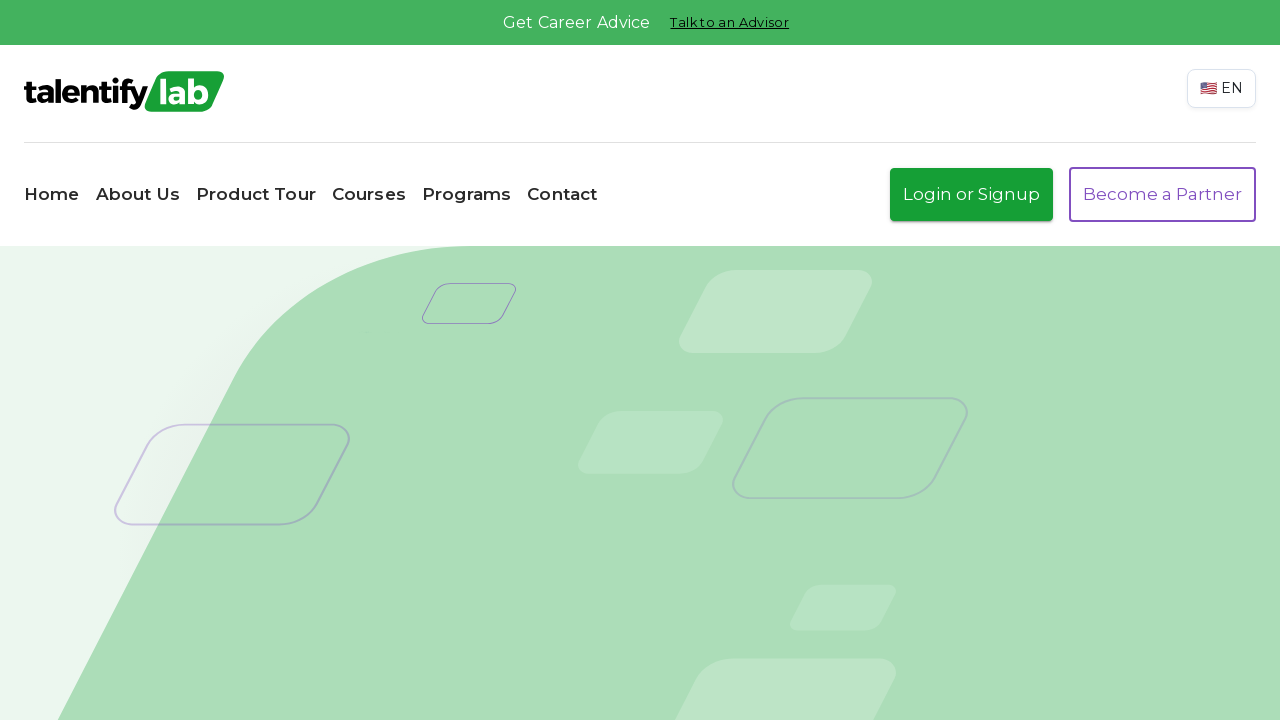

Navigated to talentifylab.com
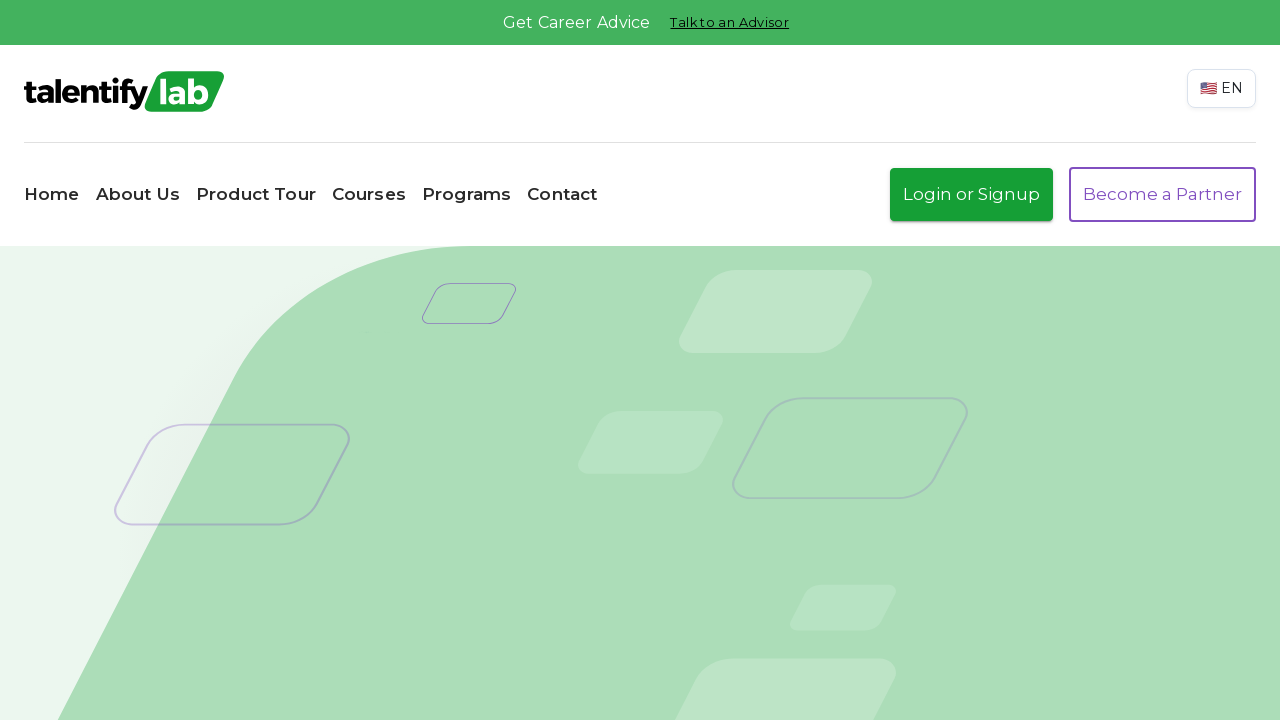

Clicked the 'Login or Signup' link at (971, 195) on a:has-text('Login or Signup')
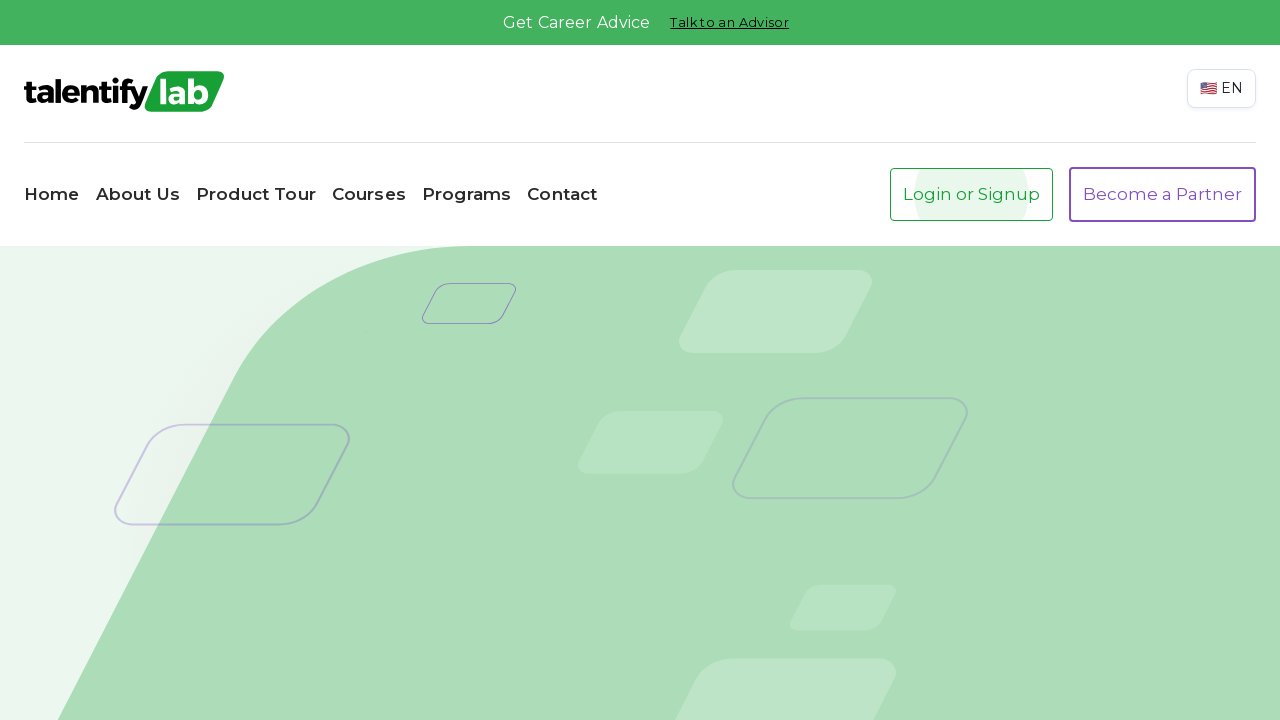

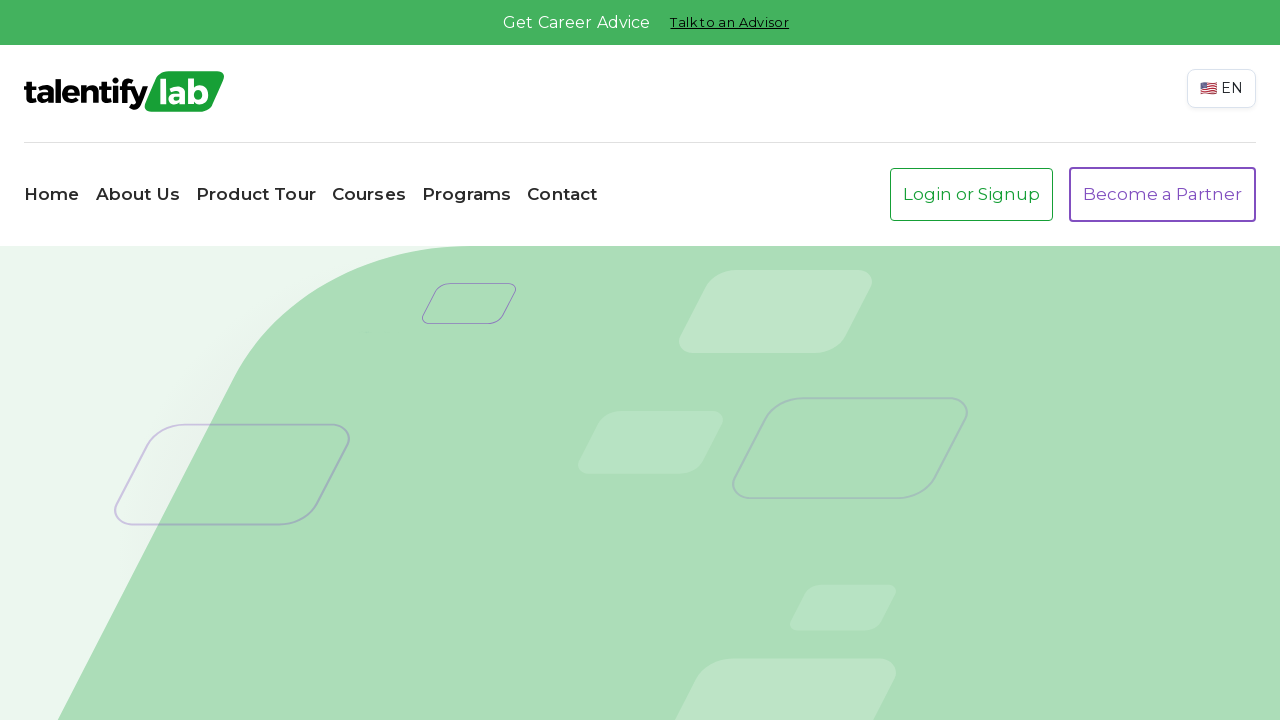